Tests dynamic page loading by clicking a Start button, waiting for a loading bar to complete, and verifying that the "Hello World" finish text appears

Starting URL: http://the-internet.herokuapp.com/dynamic_loading/2

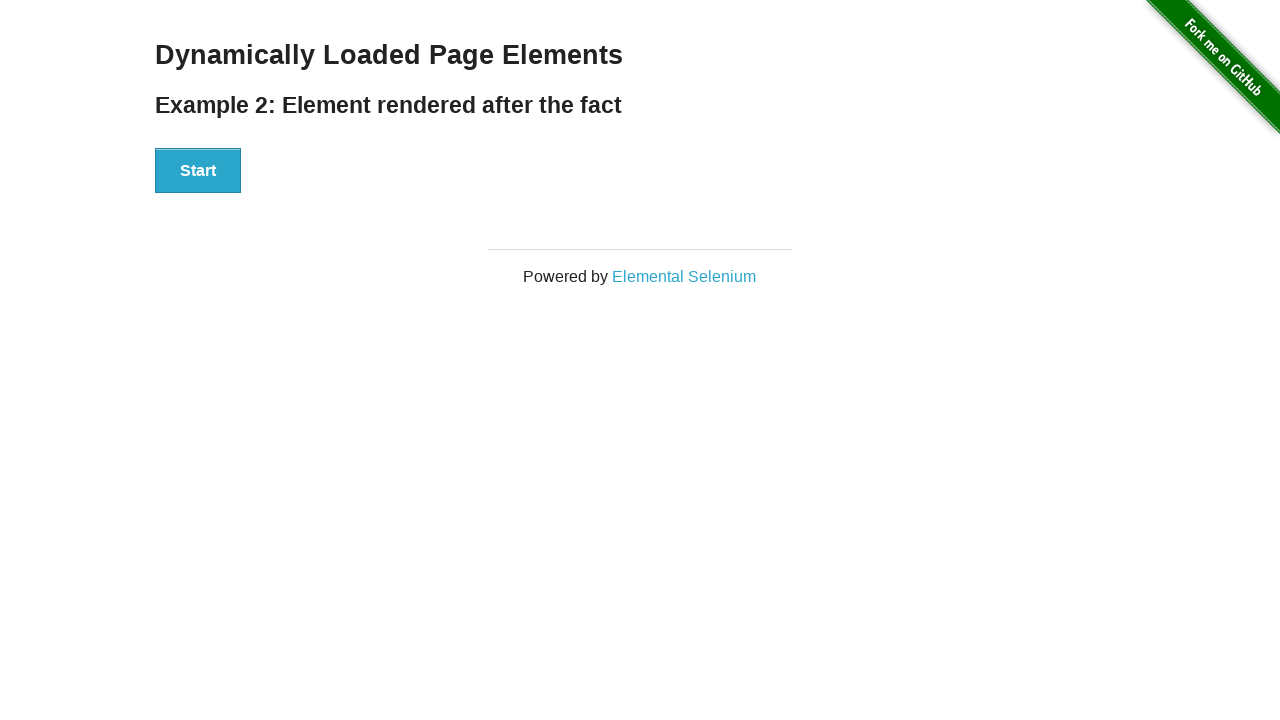

Clicked Start button to trigger dynamic loading at (198, 171) on #start button
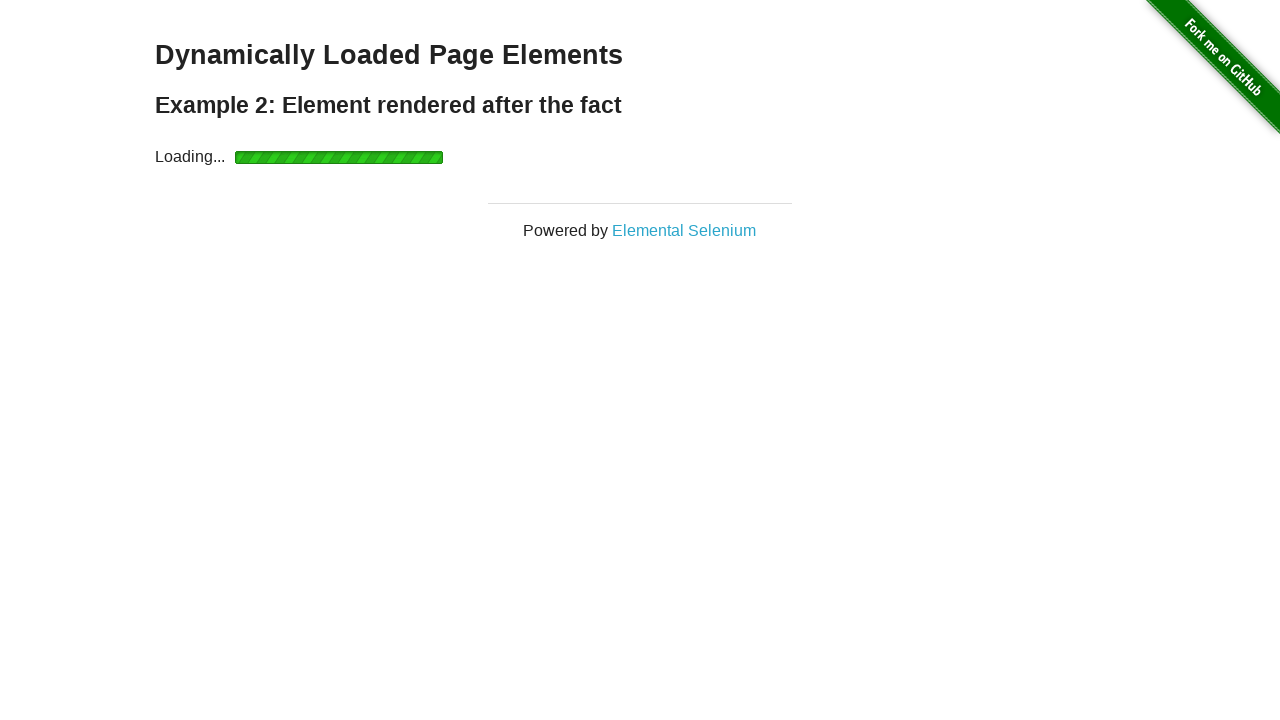

Waited for loading bar to complete and finish element to appear
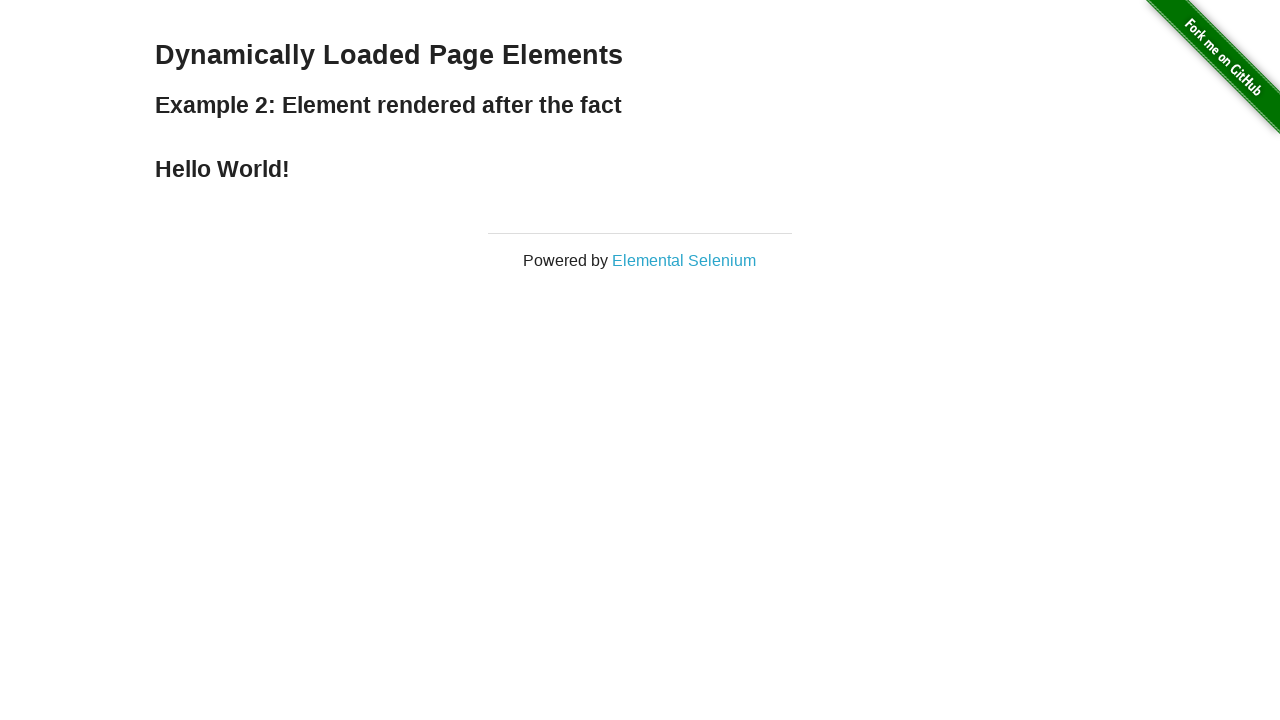

Verified that 'Hello World' finish text is visible
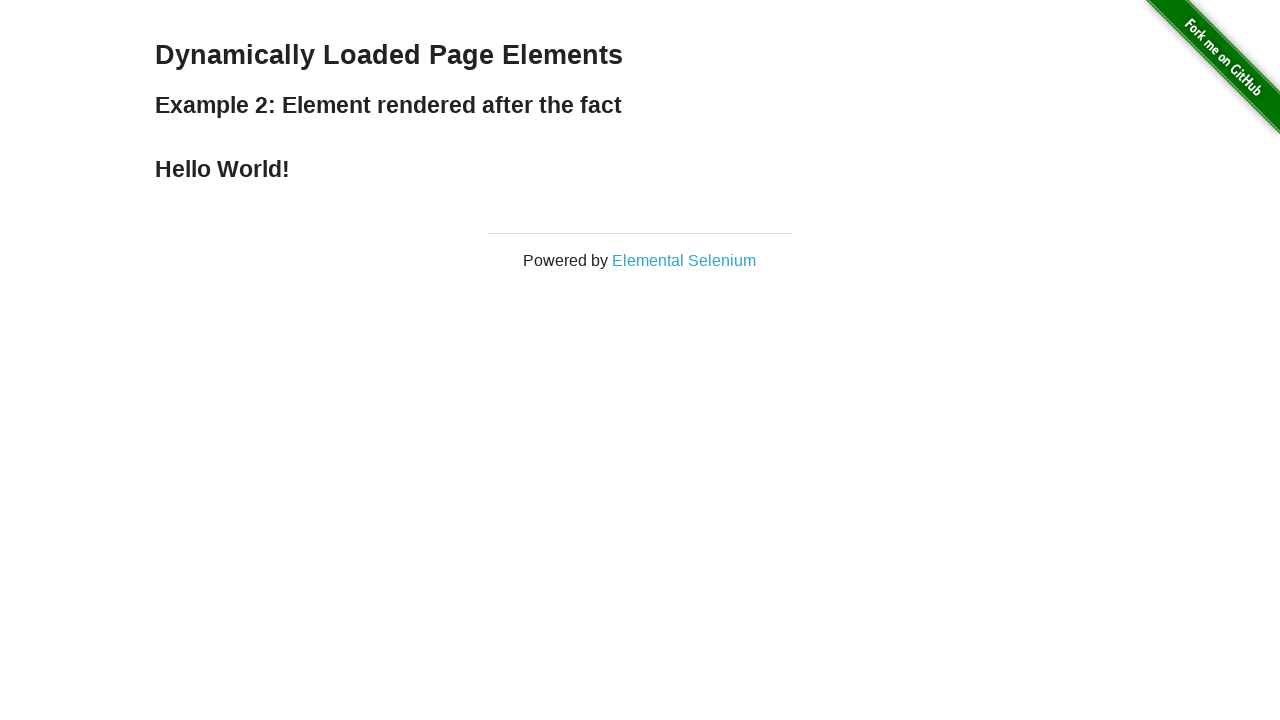

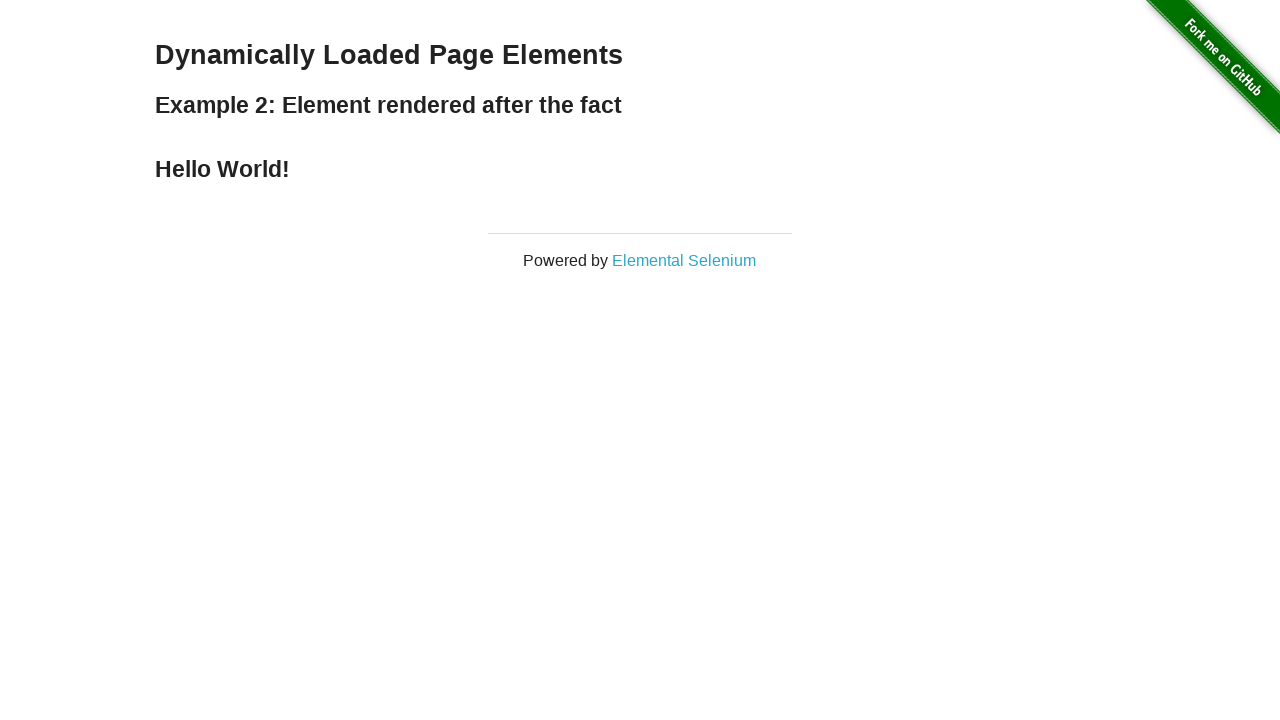